Tests the brand search functionality on Nykaa by hovering over the BRANDS menu, typing a brand name in the search box, and clicking on the matching brand link.

Starting URL: https://www.nykaa.com/

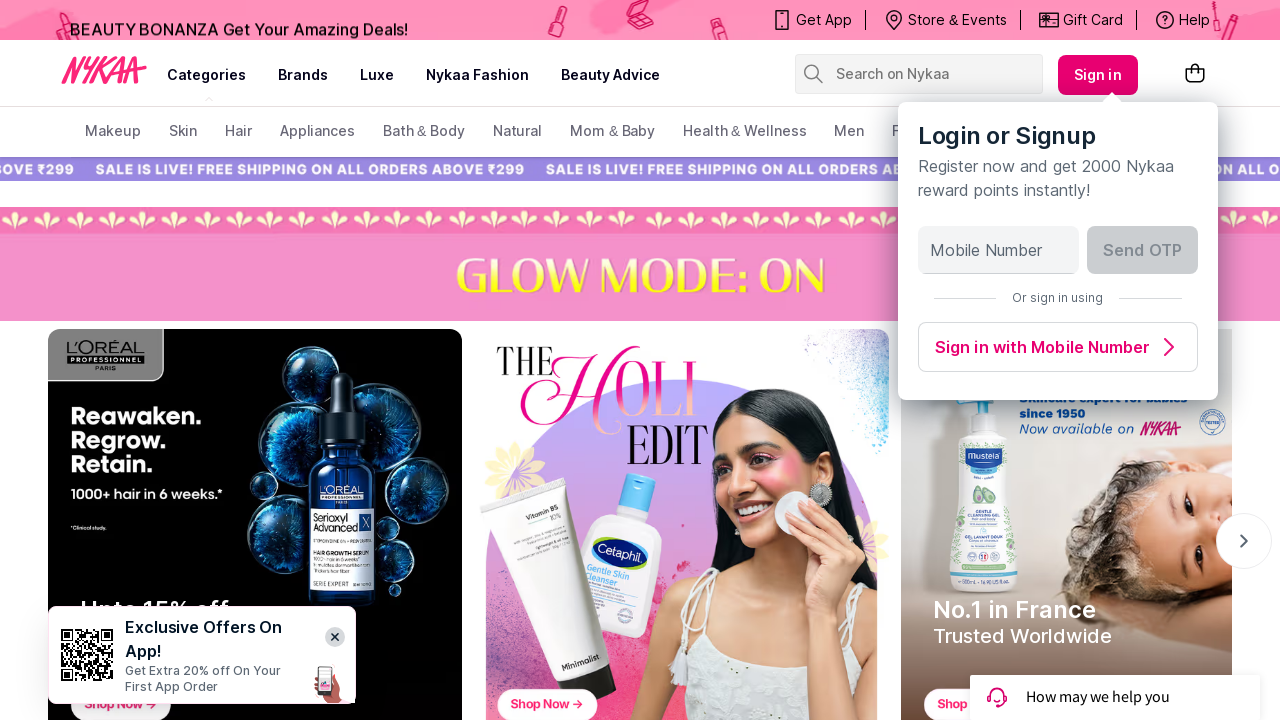

Hovered over BRANDS menu link at (303, 75) on a:text('BRANDS')
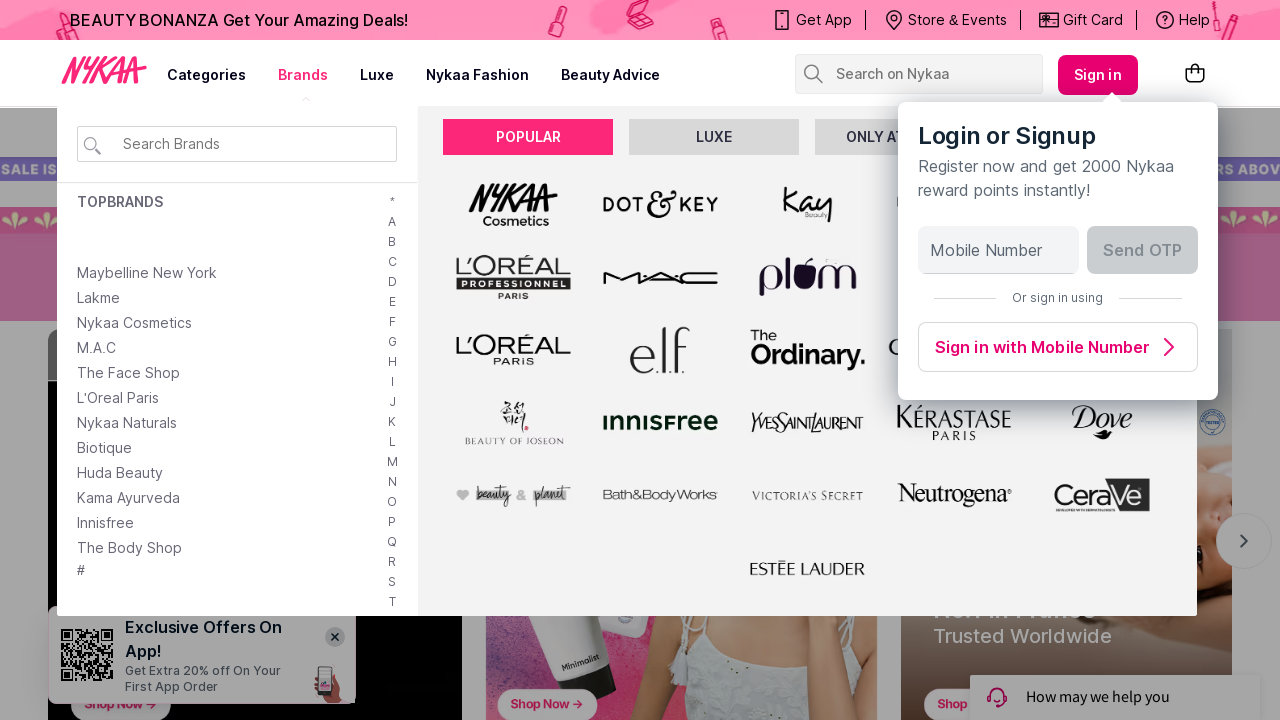

Typed 'L'Oreal Paris' in brand search box on #brandSearchBox
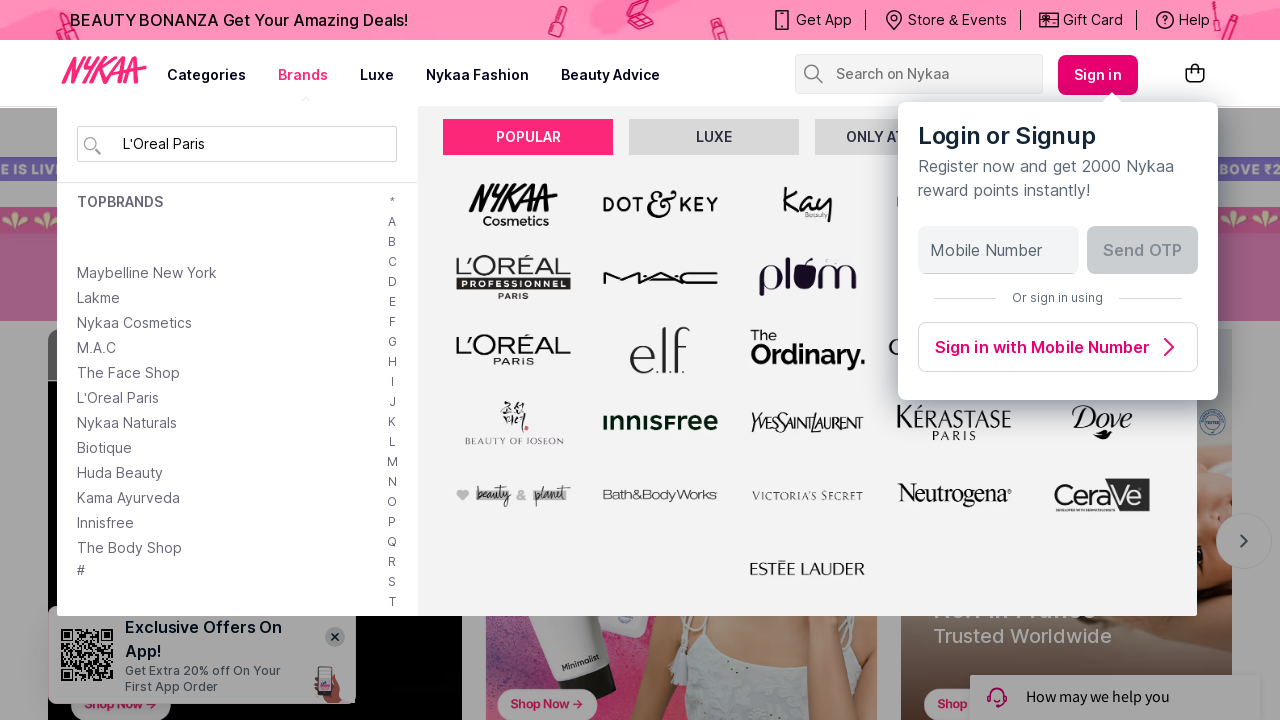

Clicked on L'Oreal Paris brand link at (118, 272) on a:text('L\'Oreal Paris')
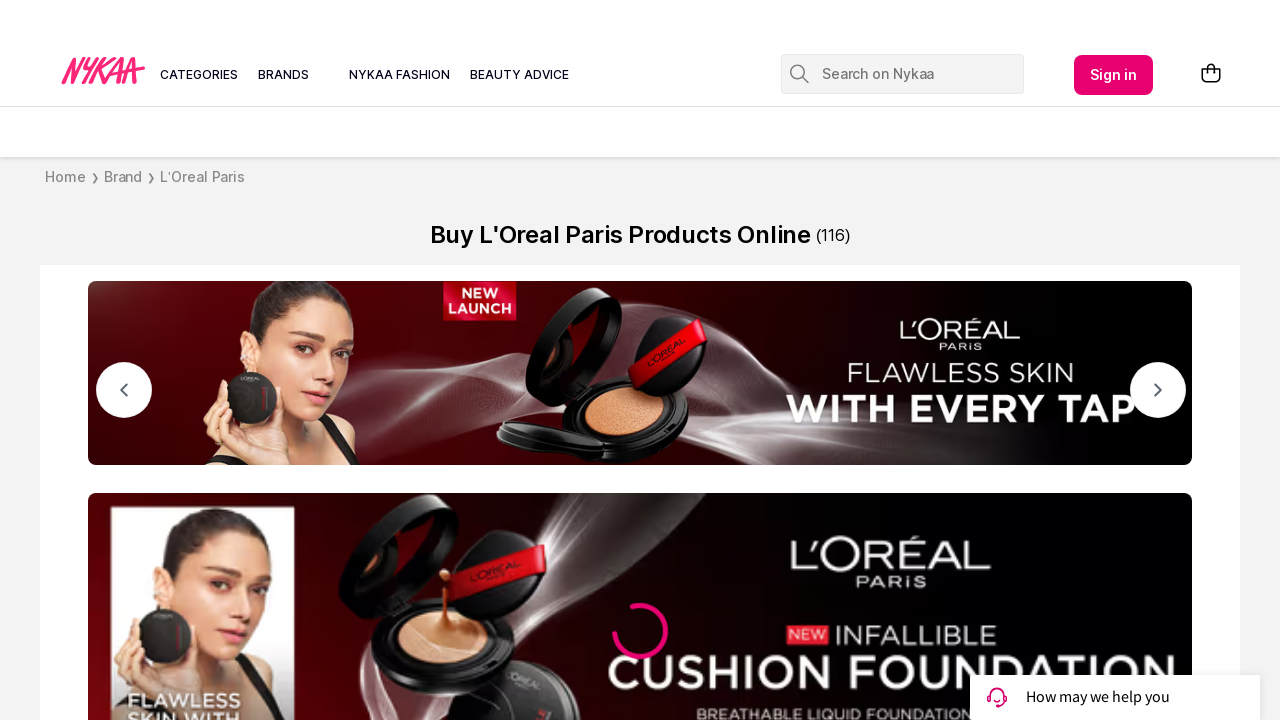

Page navigation completed and DOM content loaded
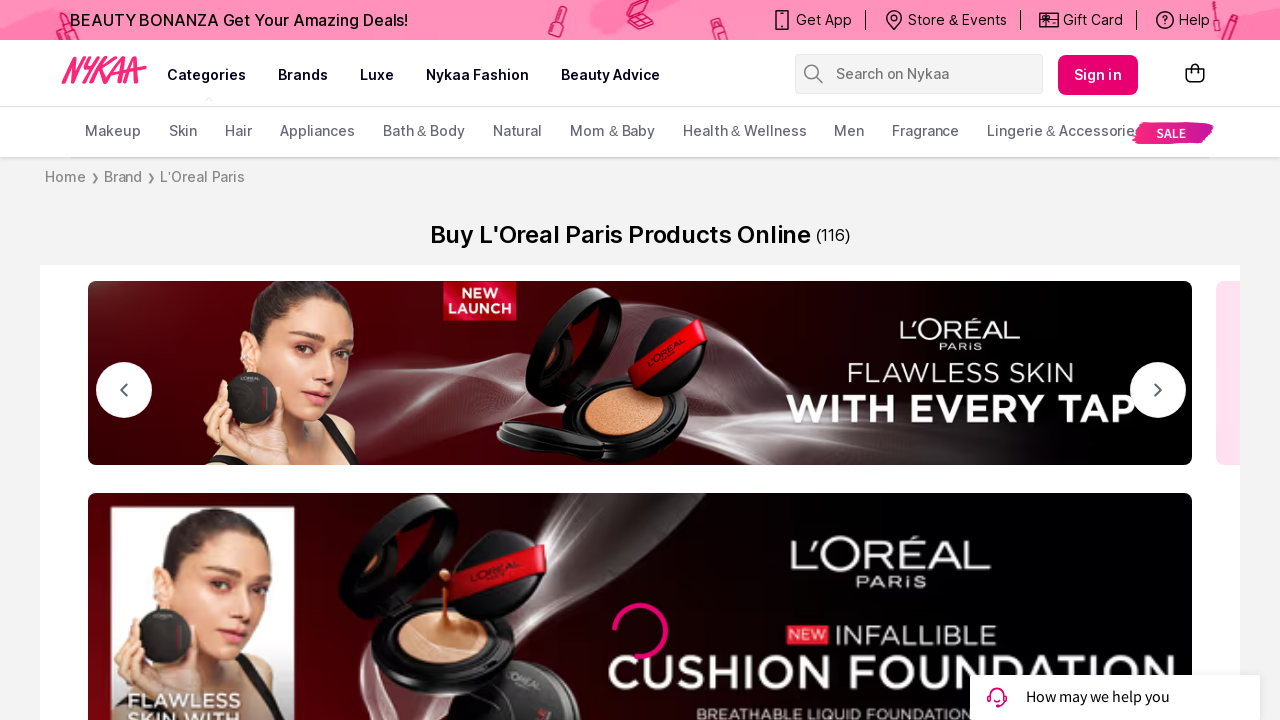

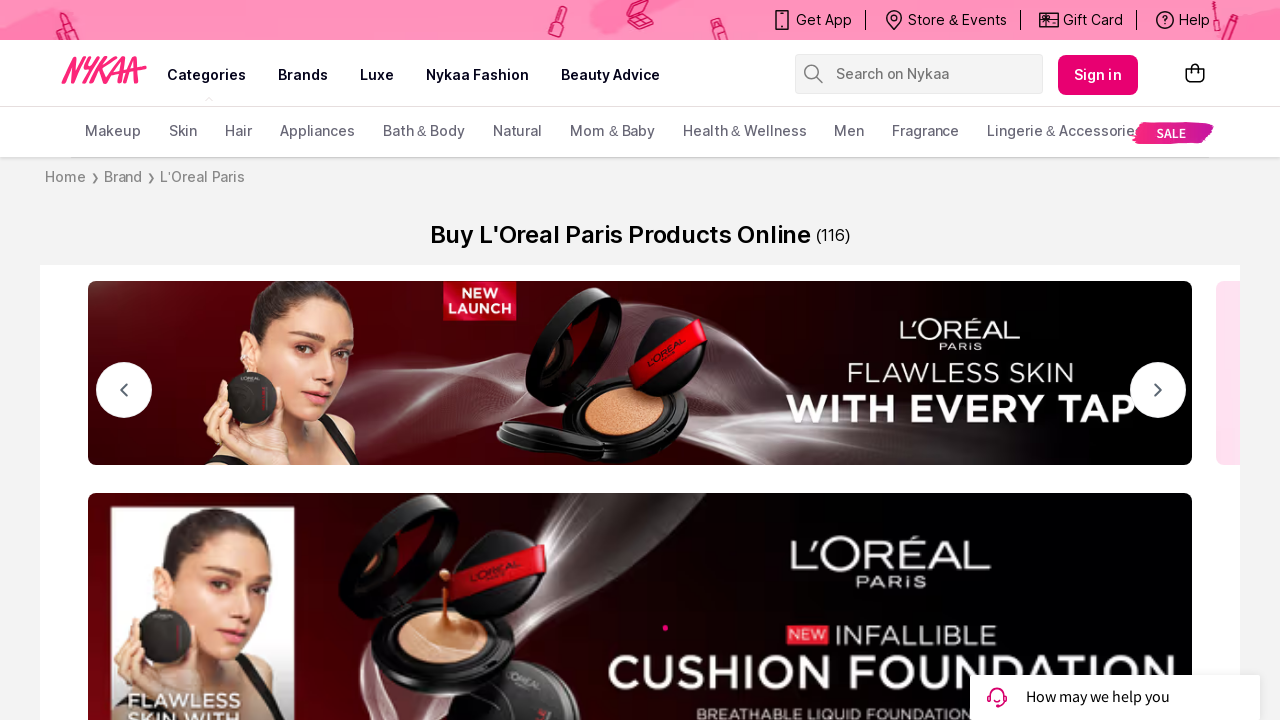